Tests browser window handling by opening new windows, switching between them, and interacting with elements in different windows

Starting URL: https://demoqa.com/browser-windows

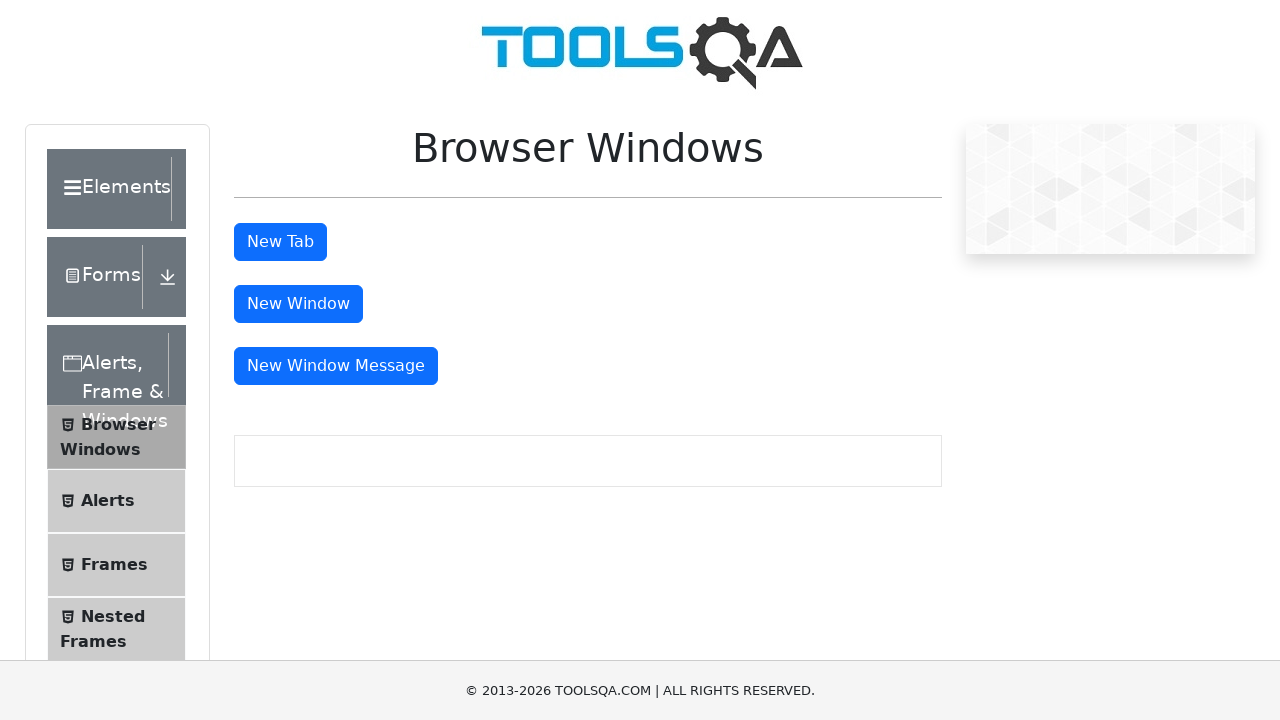

Clicked button to open new window at (298, 304) on #windowButton
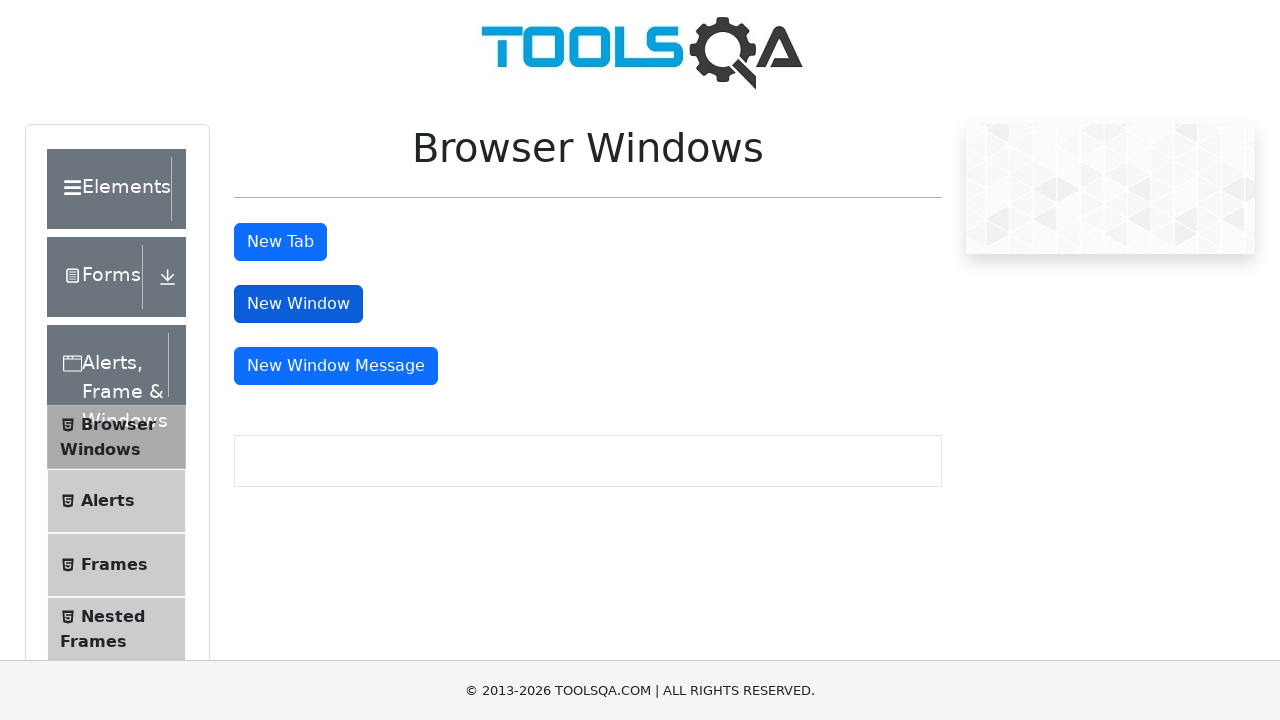

New window opened and captured
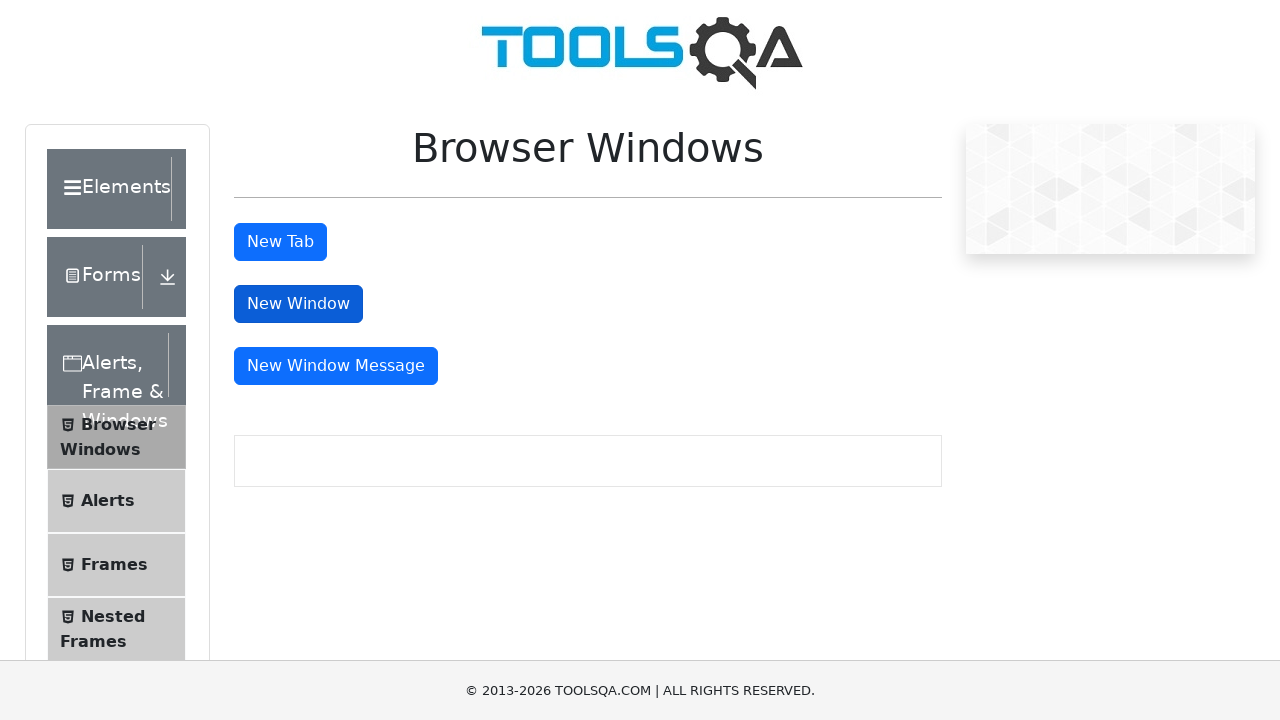

New window page loaded completely
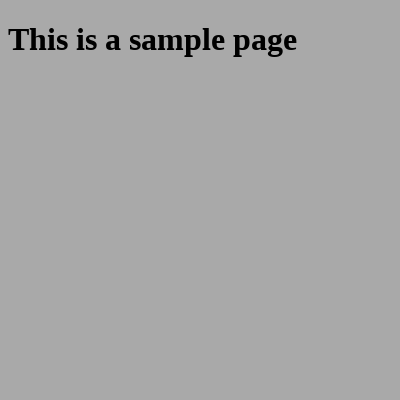

Retrieved heading text from new window: 'This is a sample page'
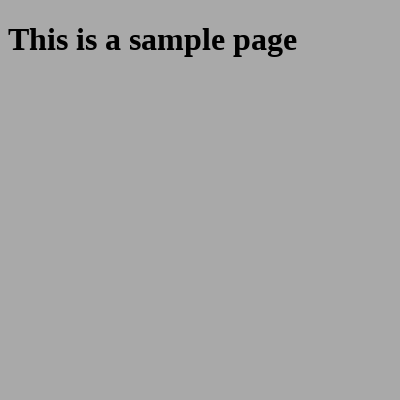

Closed the new window
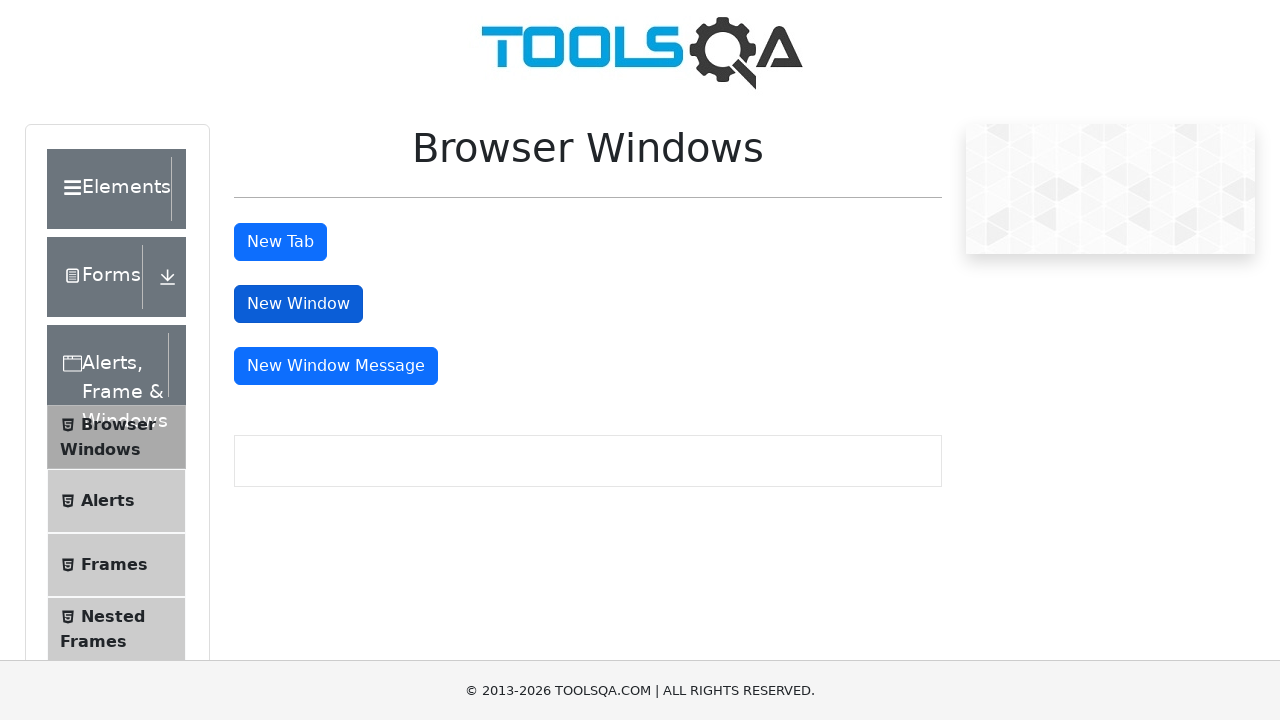

Clicked message window button in original window at (336, 366) on #messageWindowButton
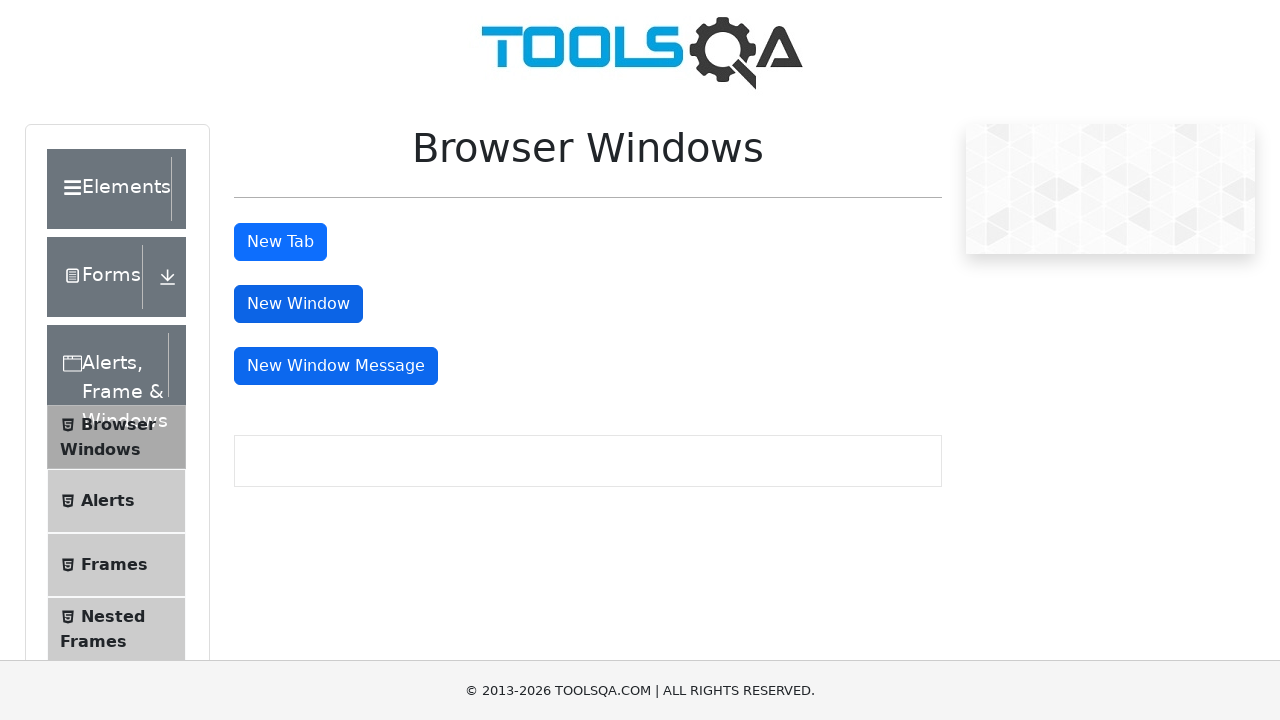

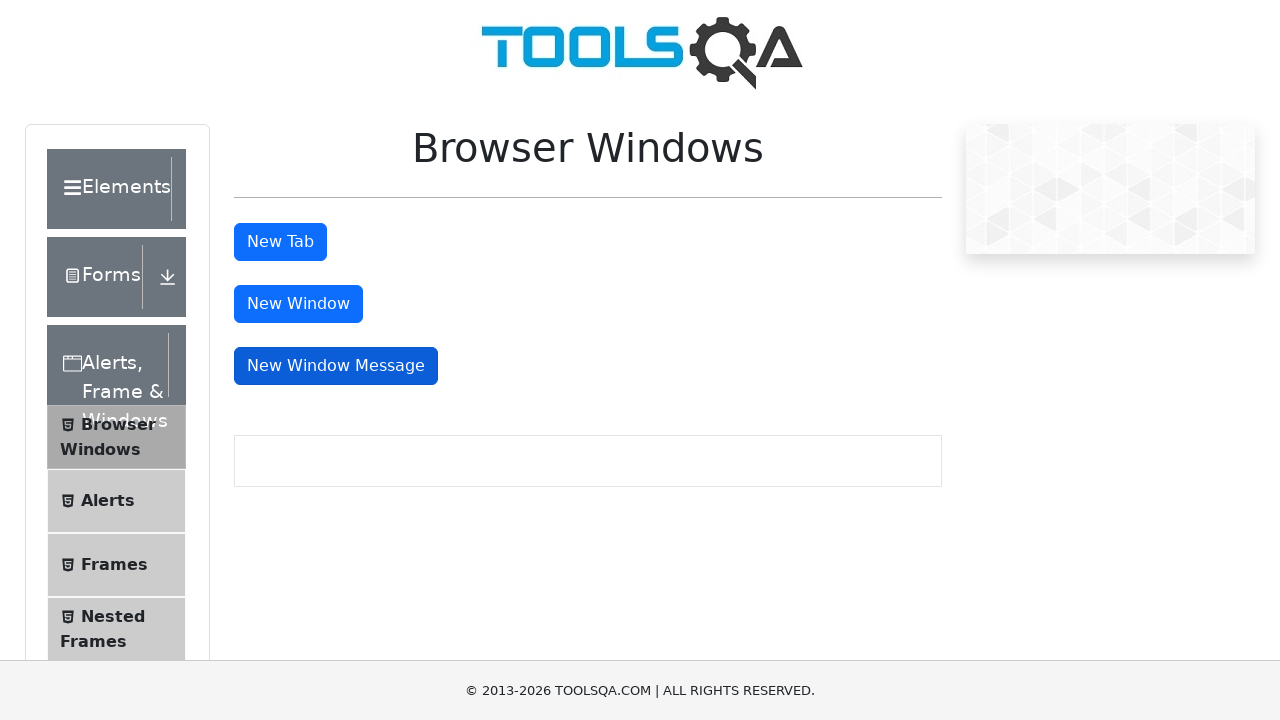